Tests multiple window handling by opening a new window, switching between windows, and verifying content in both windows

Starting URL: https://the-internet.herokuapp.com/windows

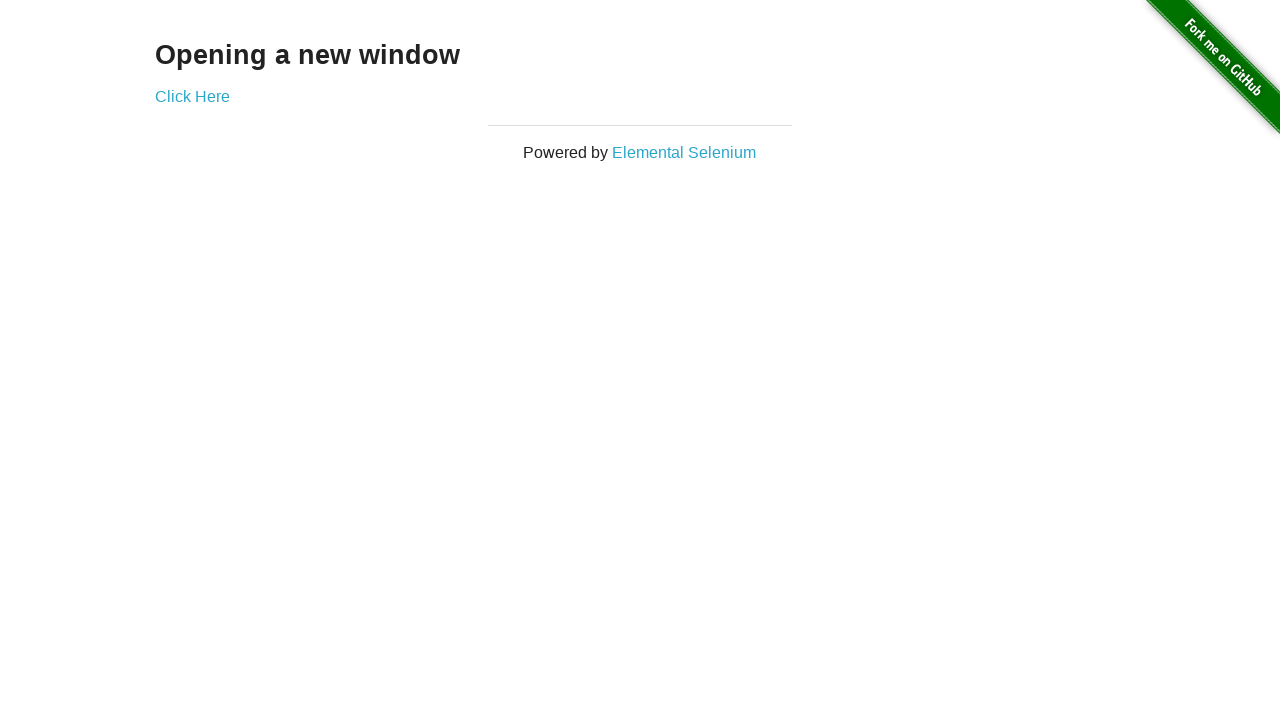

Clicked link to open new window at (192, 96) on a[target='_blank']
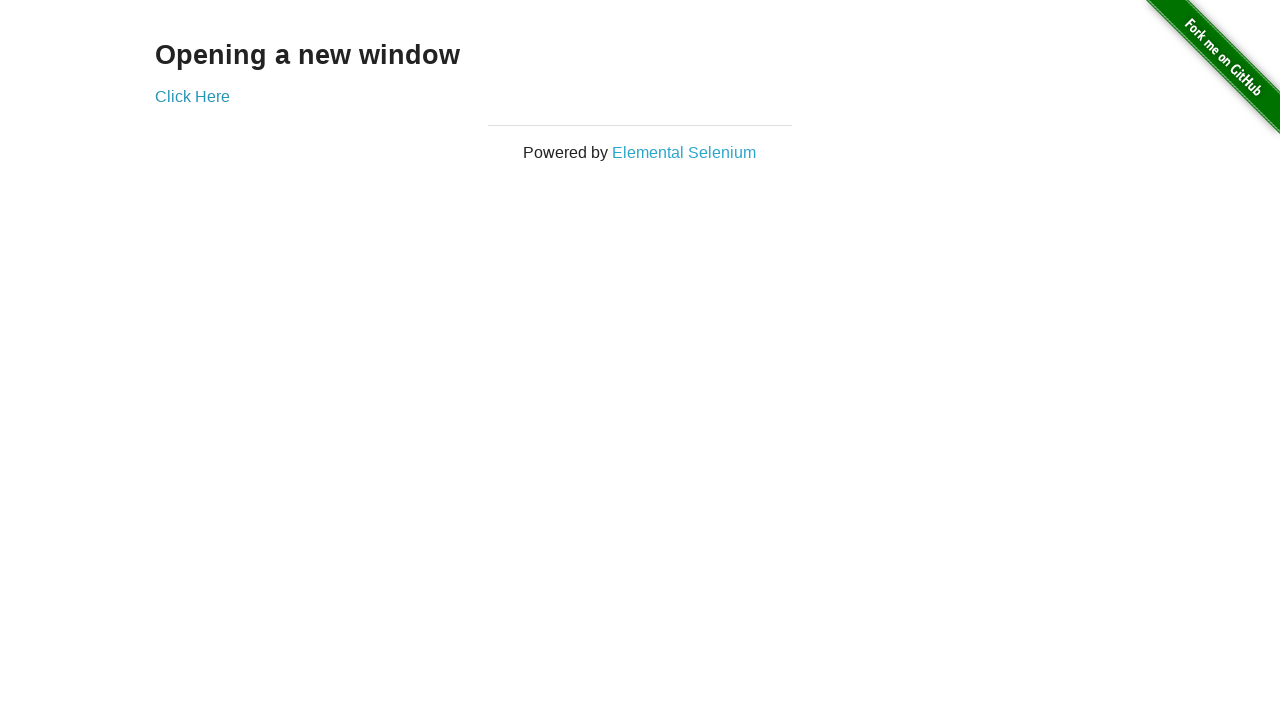

New page loaded successfully
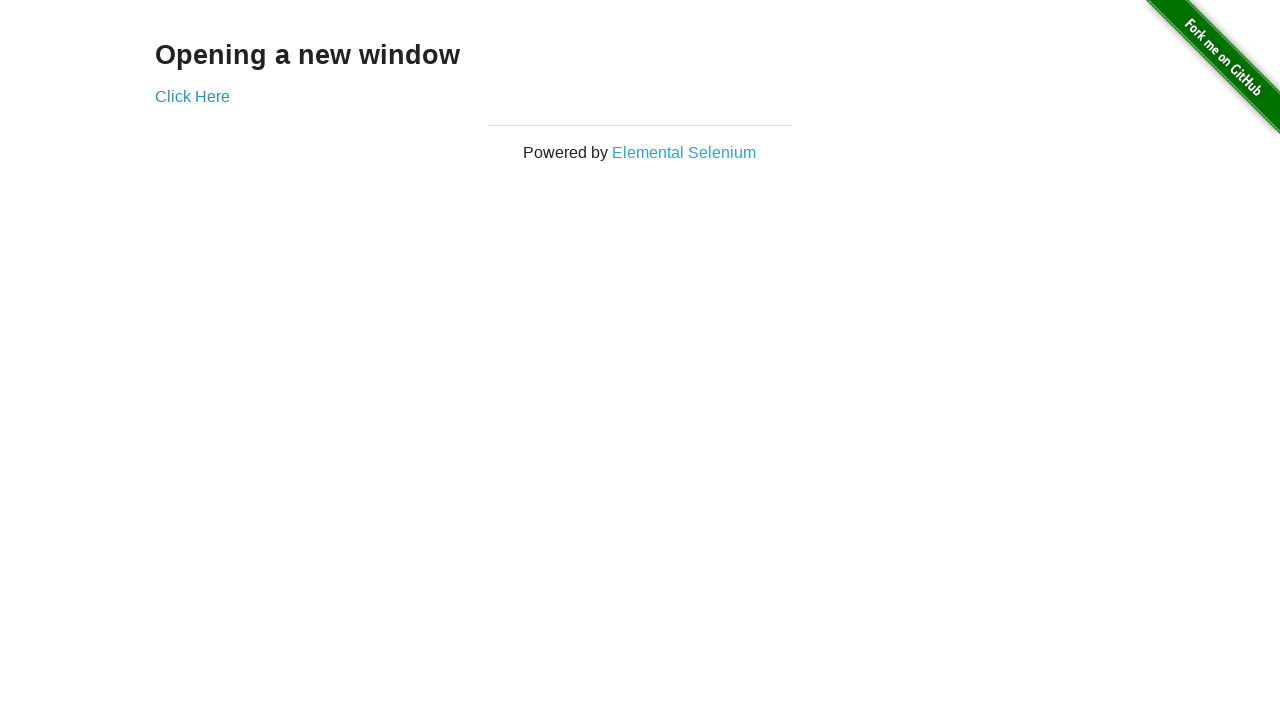

Retrieved text from new window: 
  New Window

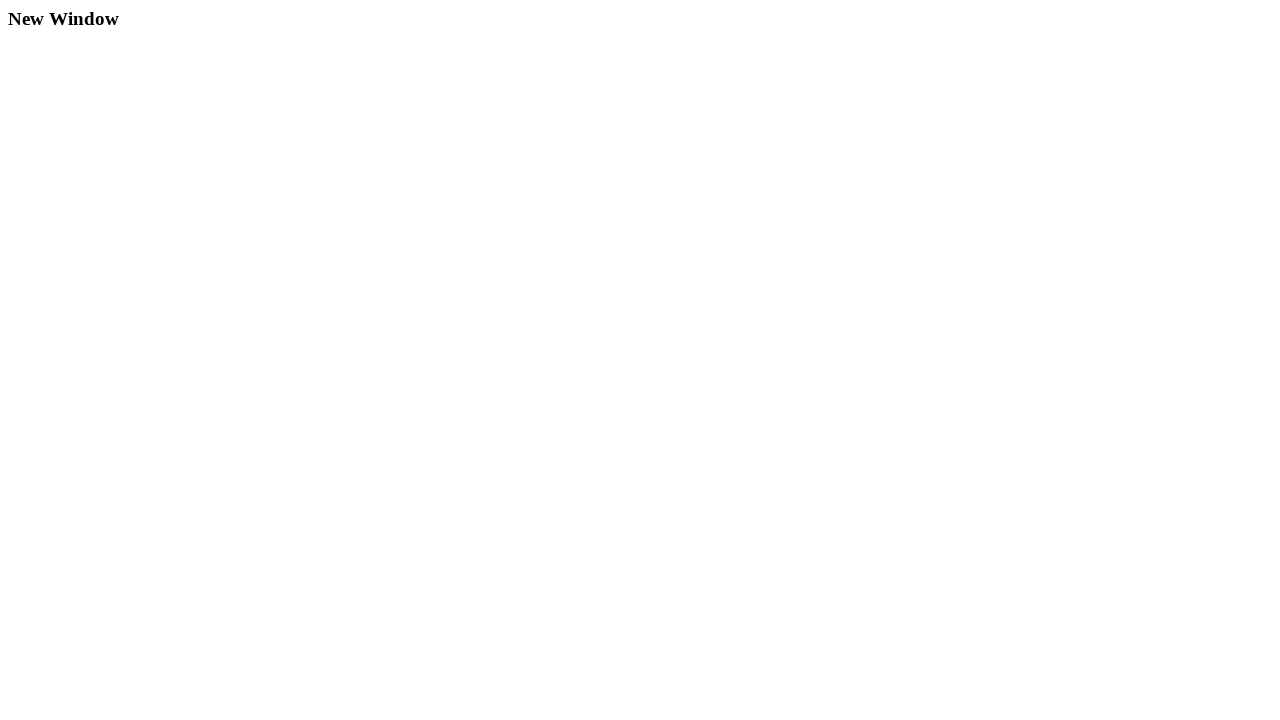

Retrieved text from original window: Opening a new window
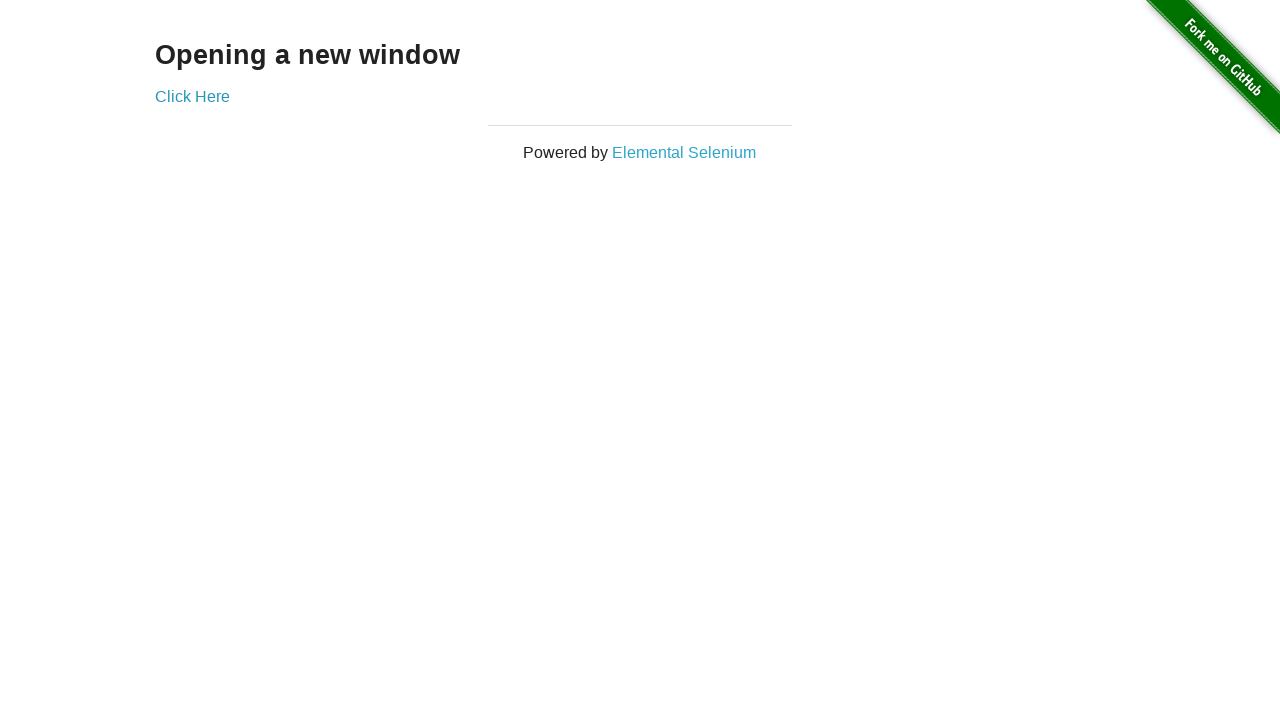

Closed the new window
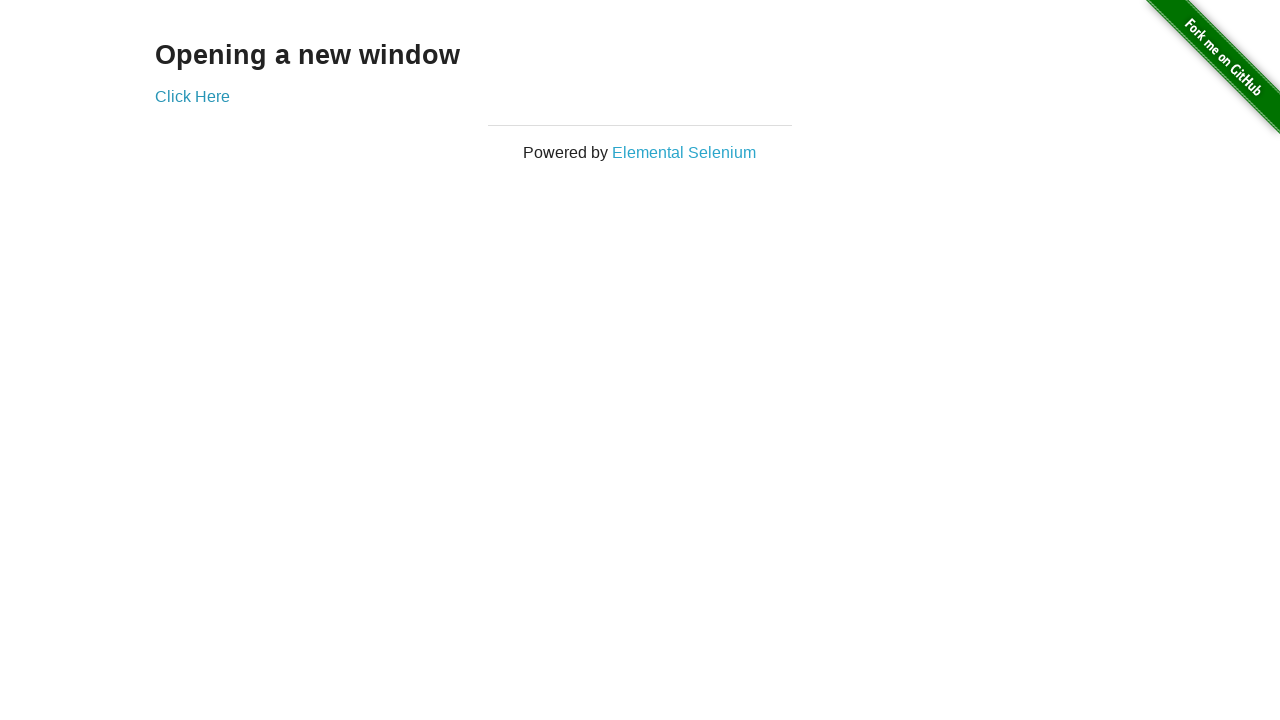

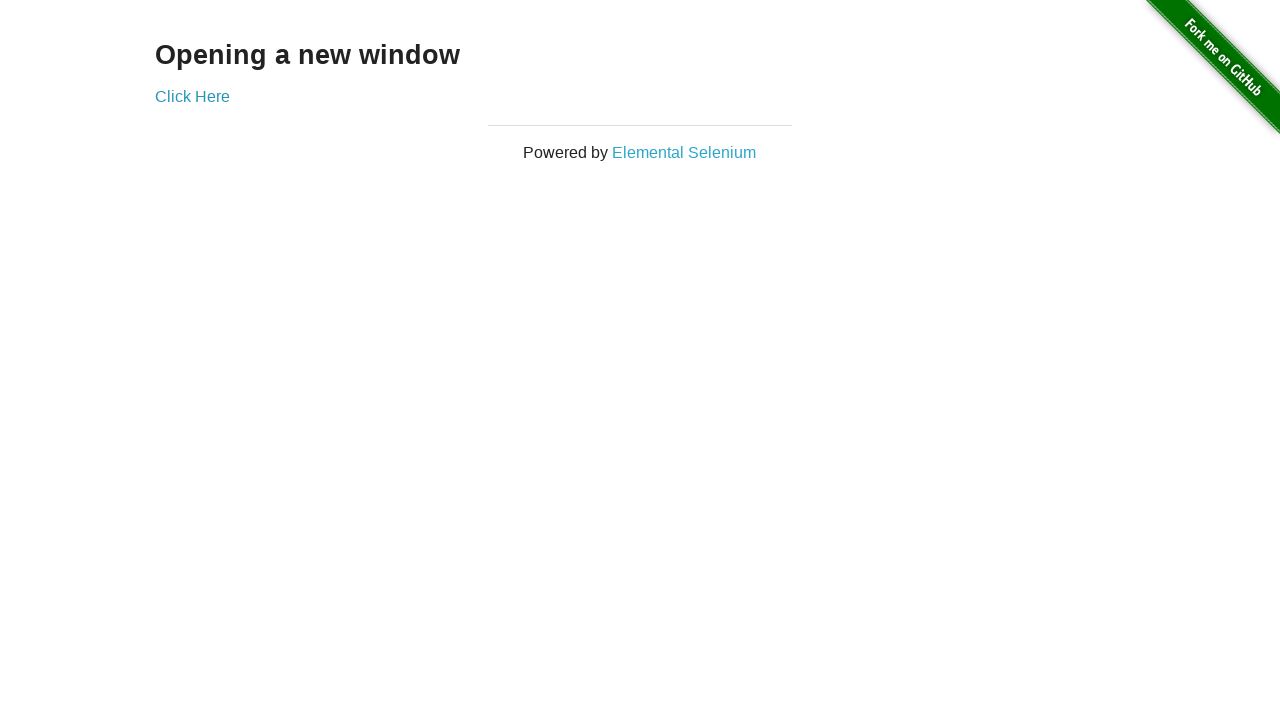